Tests a web form by filling in a text field and clicking the submit button, then verifies the success message is displayed

Starting URL: https://www.selenium.dev/selenium/web/web-form.html

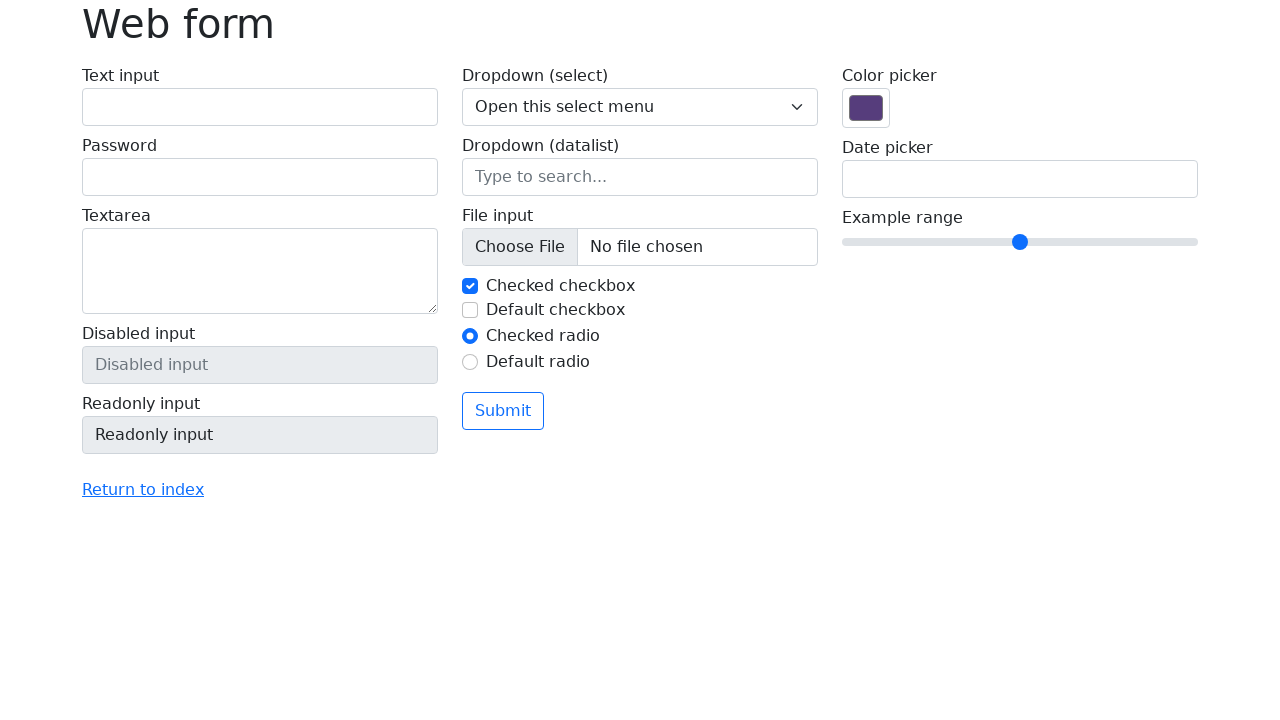

Page loaded with domcontentloaded state
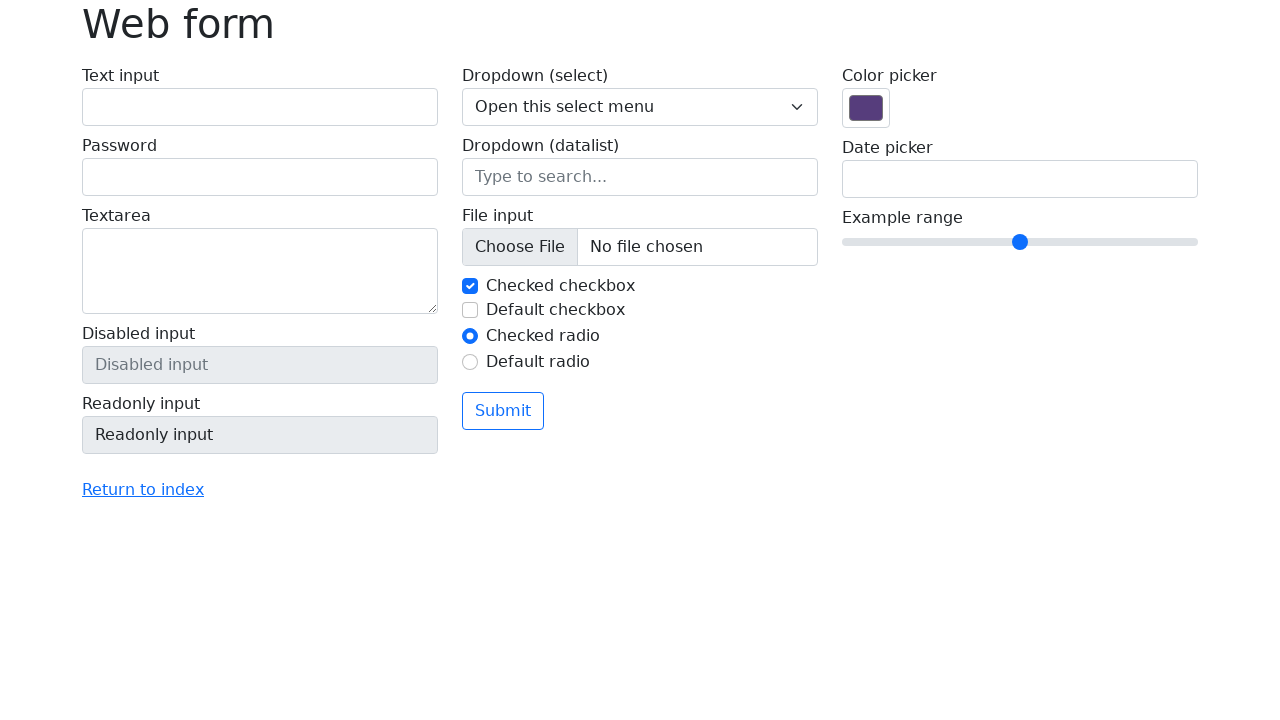

Verified page title is 'Web form'
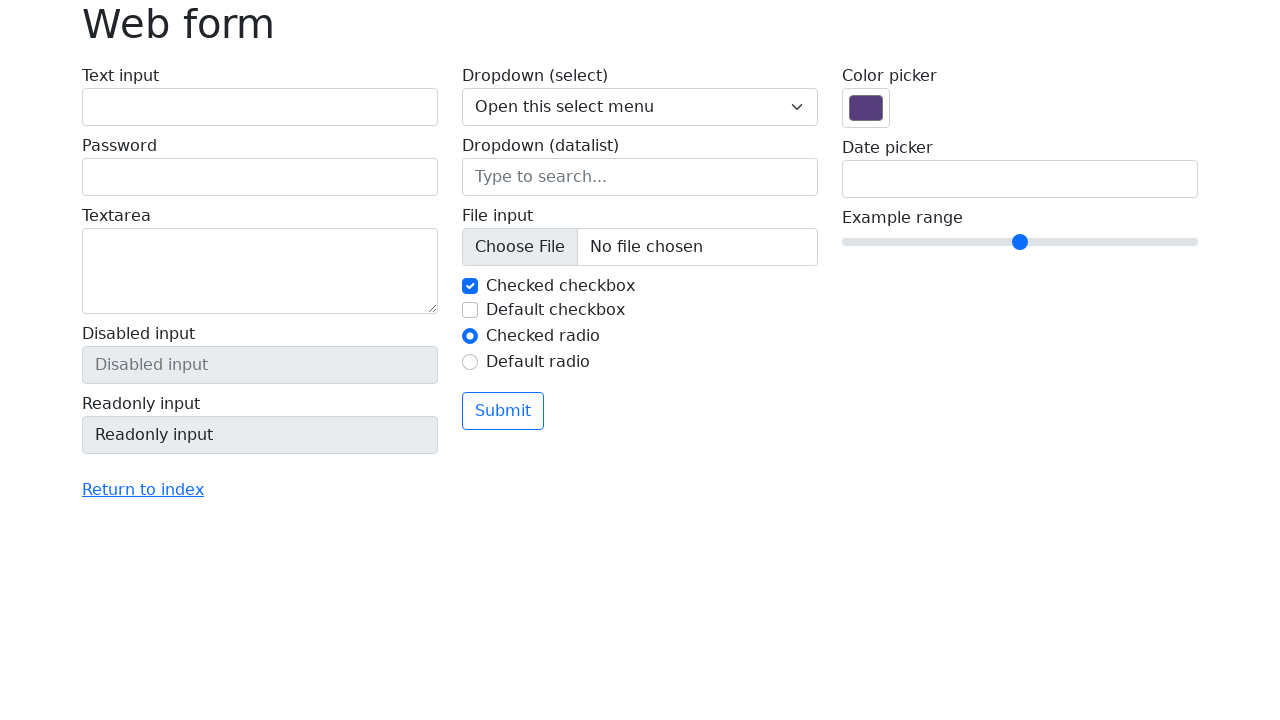

Filled text field with 'Selenium' on input[name='my-text']
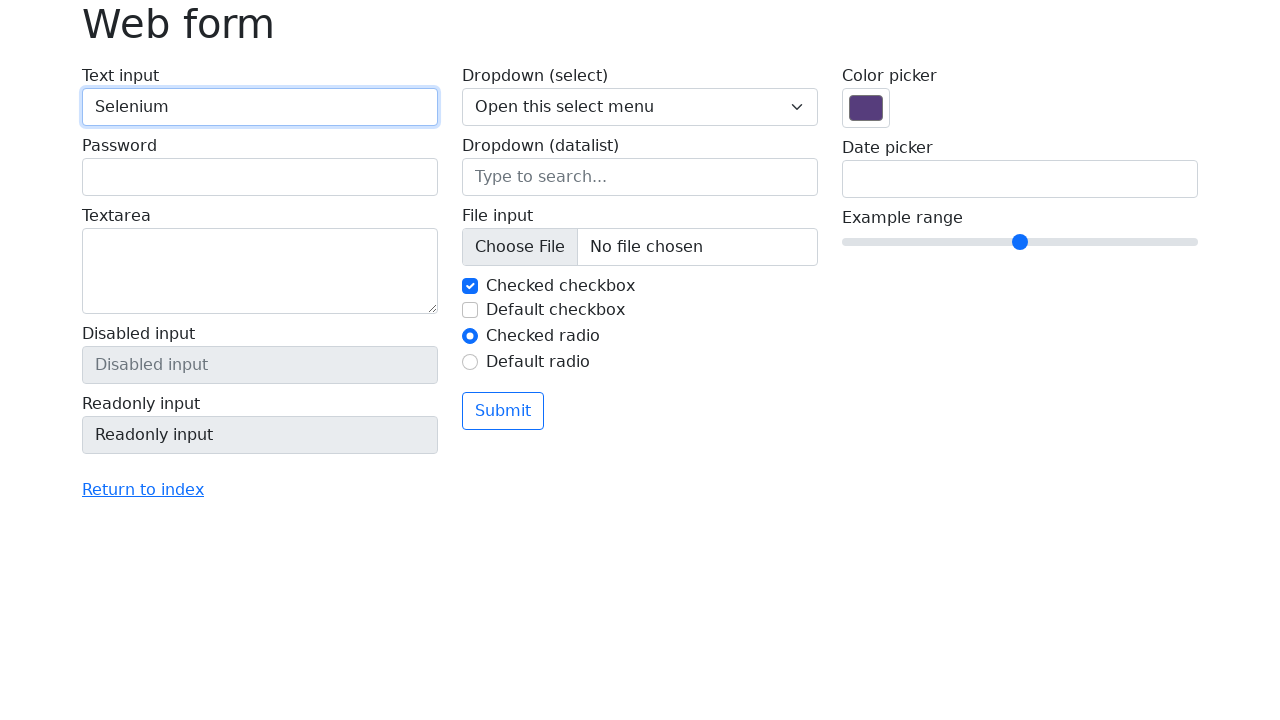

Clicked submit button at (503, 411) on button
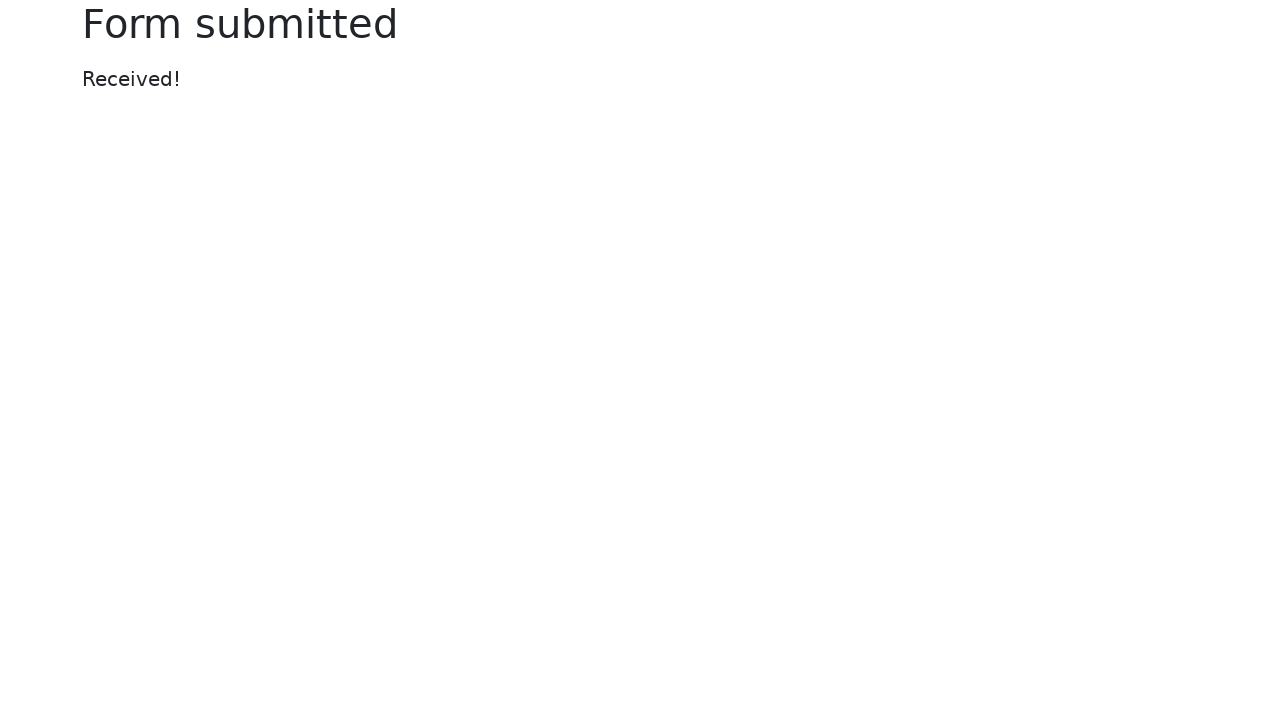

Success message element appeared
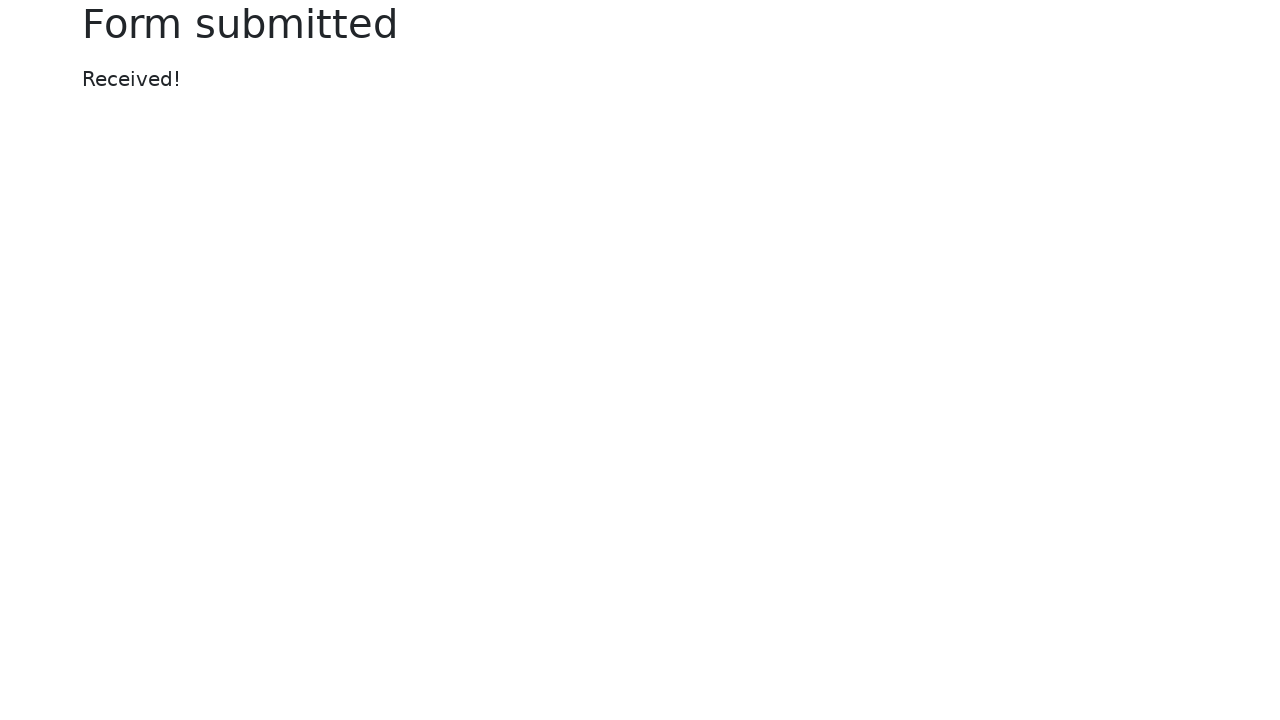

Verified success message displays 'Received!'
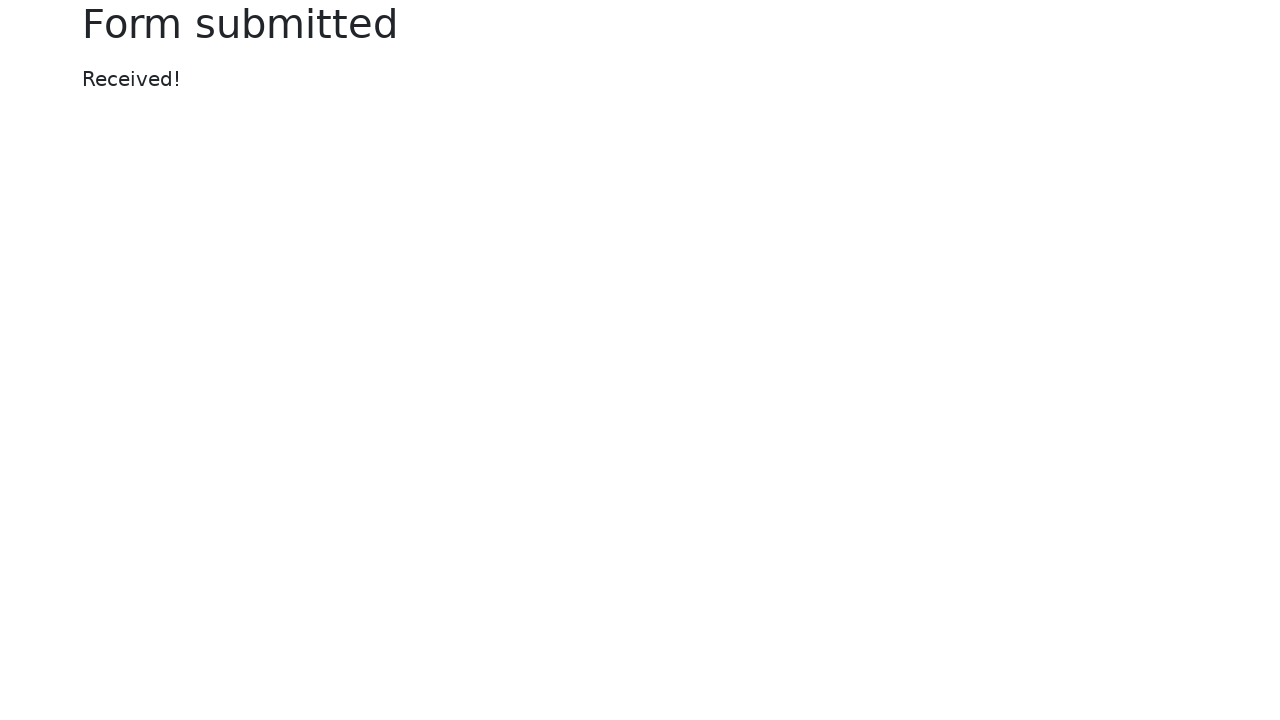

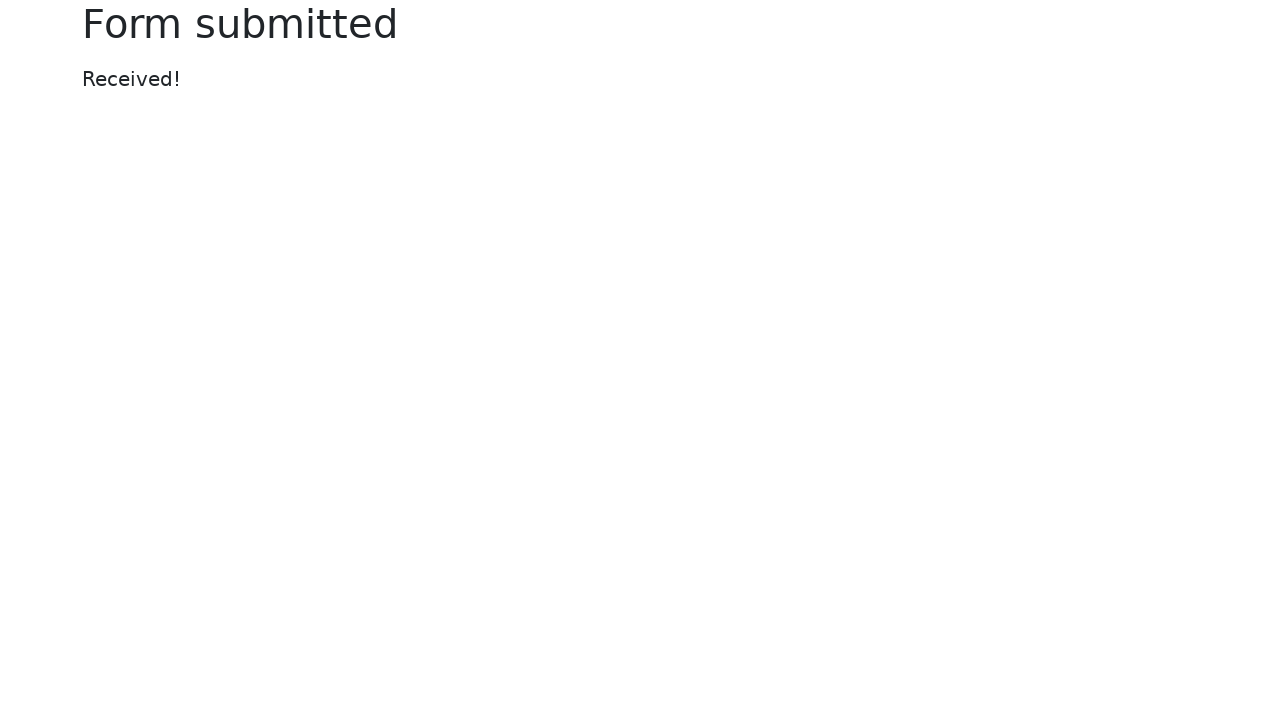